Navigates to the lifetime tech support page and verifies the page title contains "Lifetime Tech Support"

Starting URL: https://medmartonline.com/lifetime-tech-support

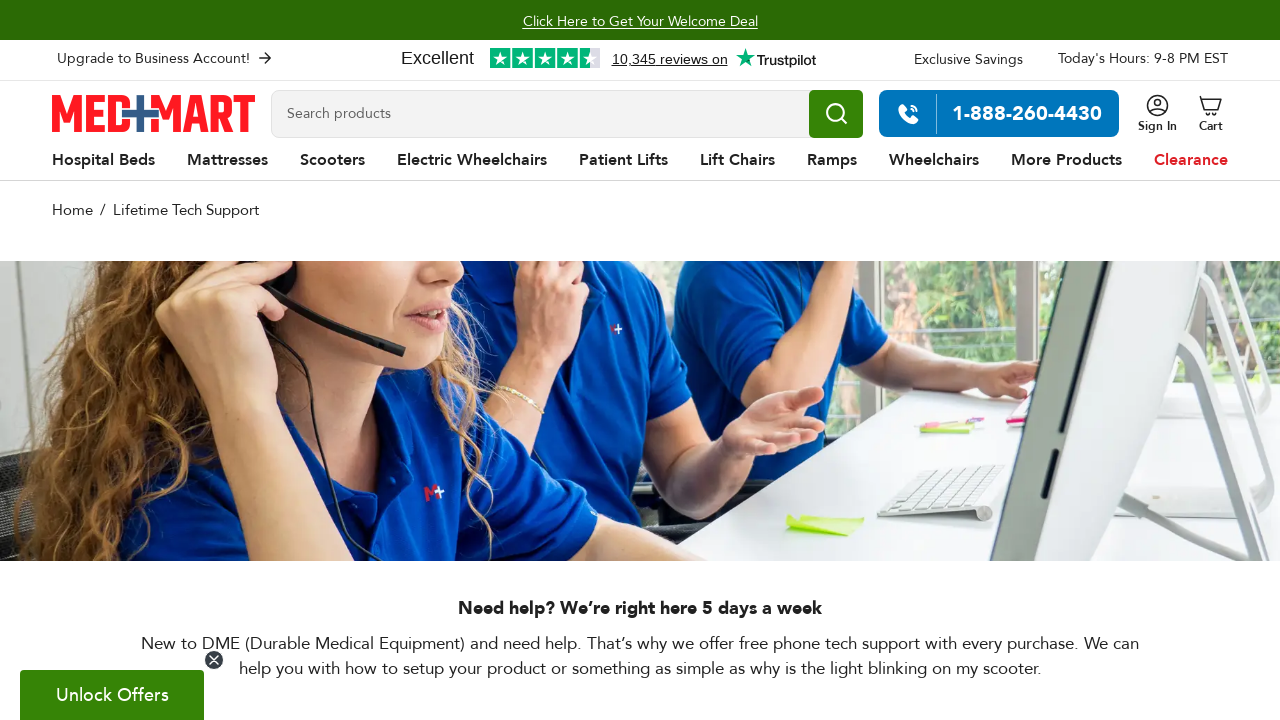

Navigated to lifetime tech support page
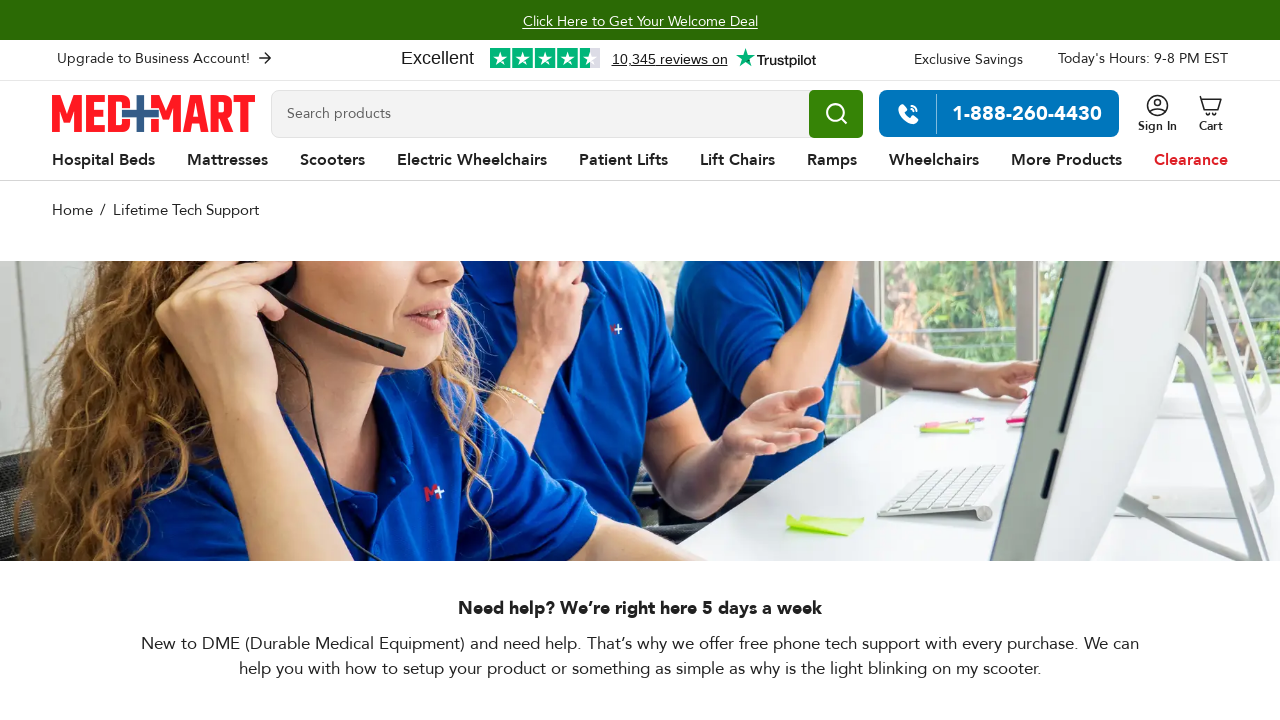

Verified page title contains 'Lifetime Tech Support'
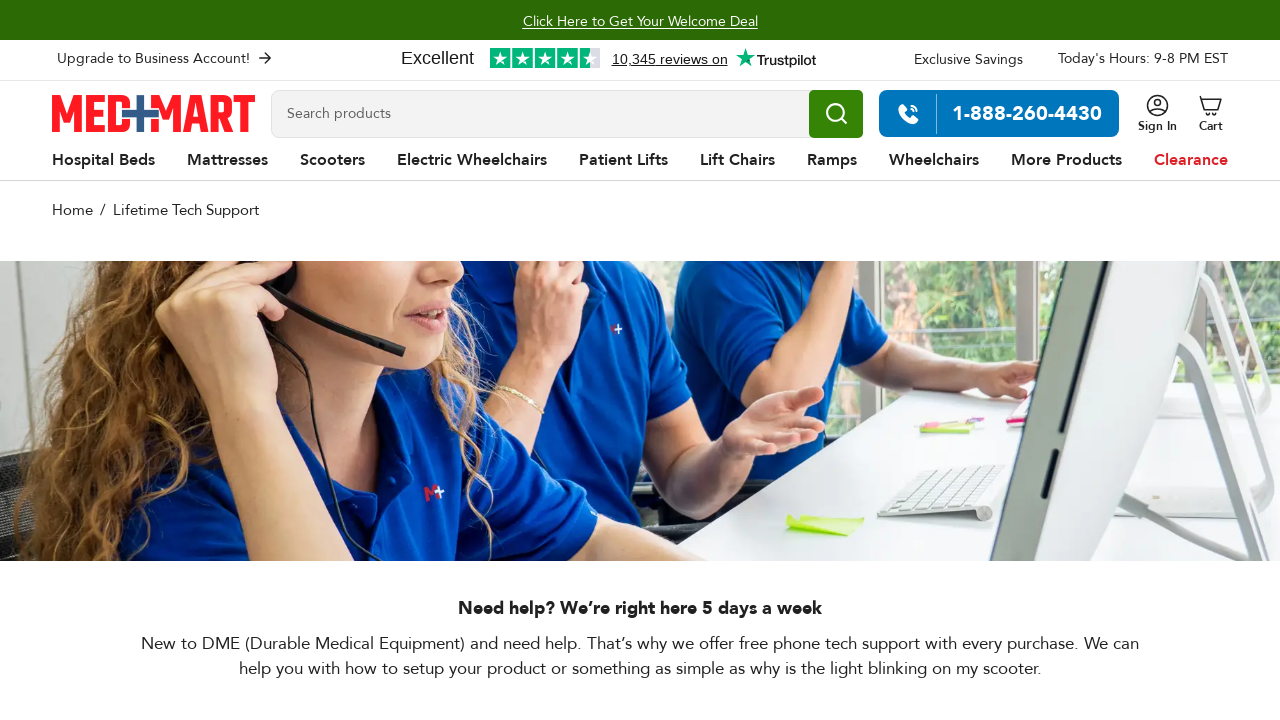

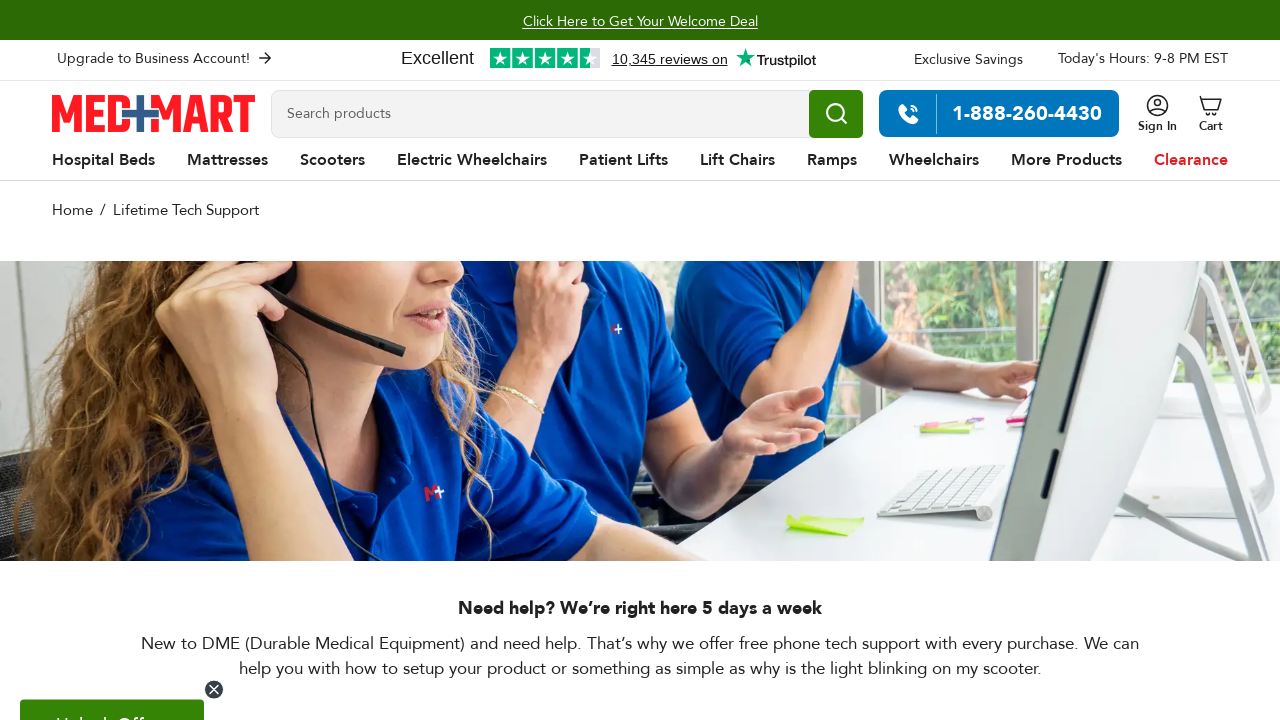